Tests form filling functionality on a practice Angular site by filling name, email, password fields, checking checkboxes, selecting radio buttons, and choosing from a dropdown

Starting URL: https://rahulshettyacademy.com/angularpractice/

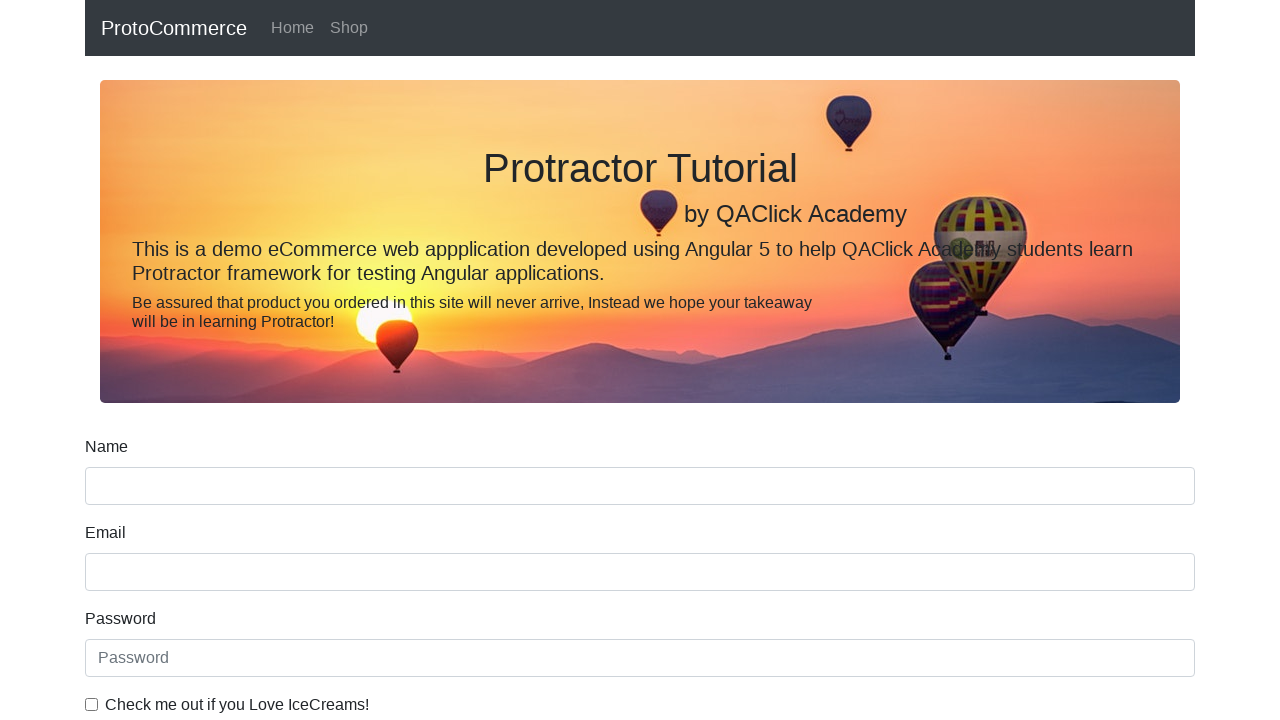

Navigated to Angular practice form page
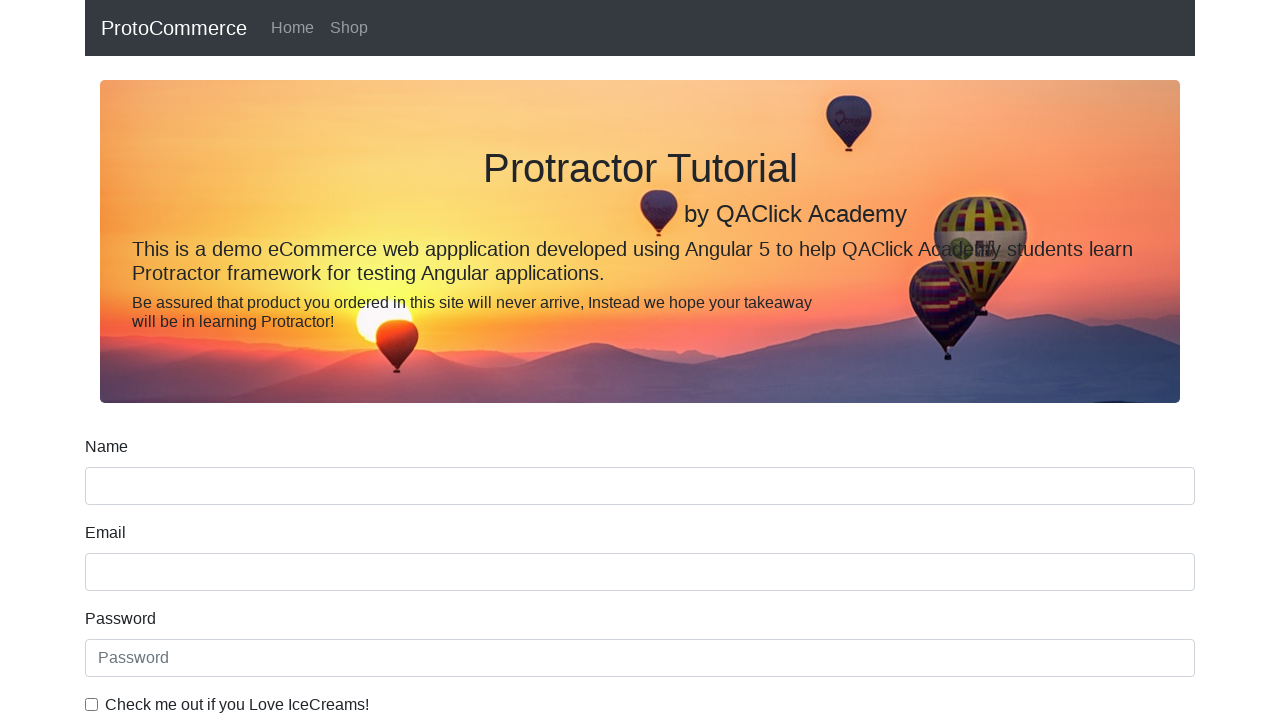

Filled name field with 'Marcus' on .form-group [name='name']
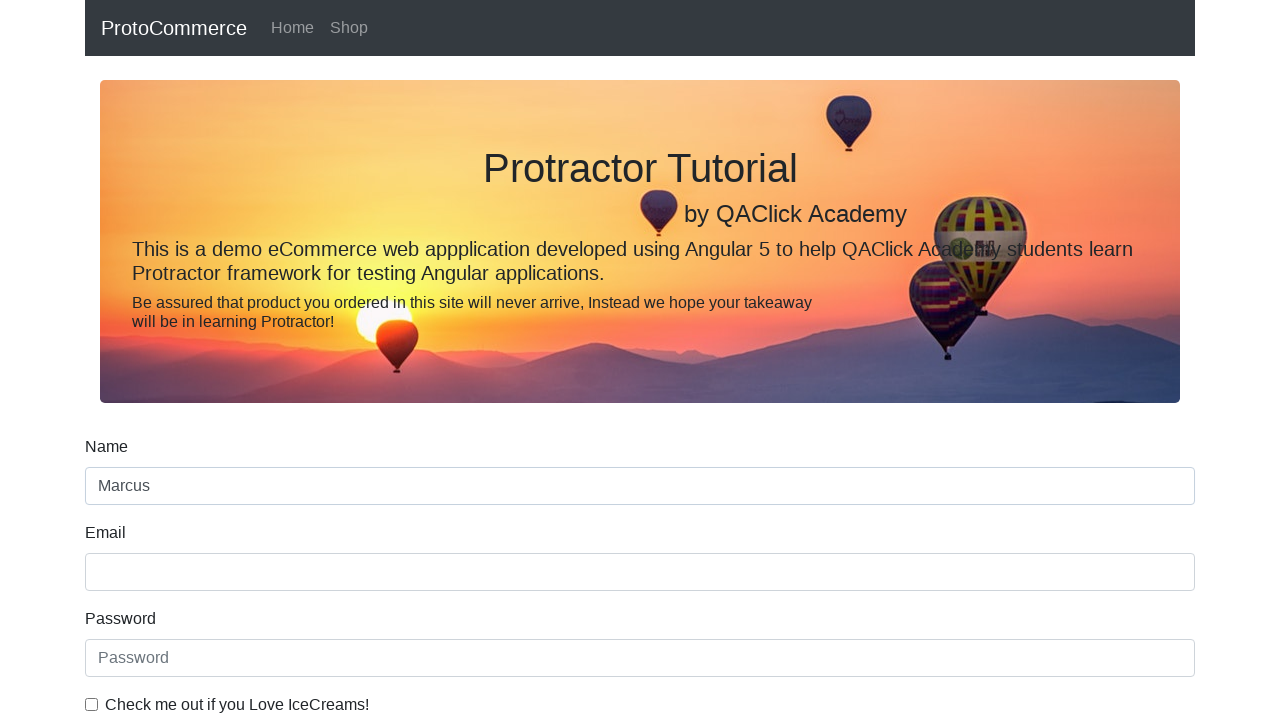

Filled email field with 'marcus47@yopmail.com' on .form-group [name='email']
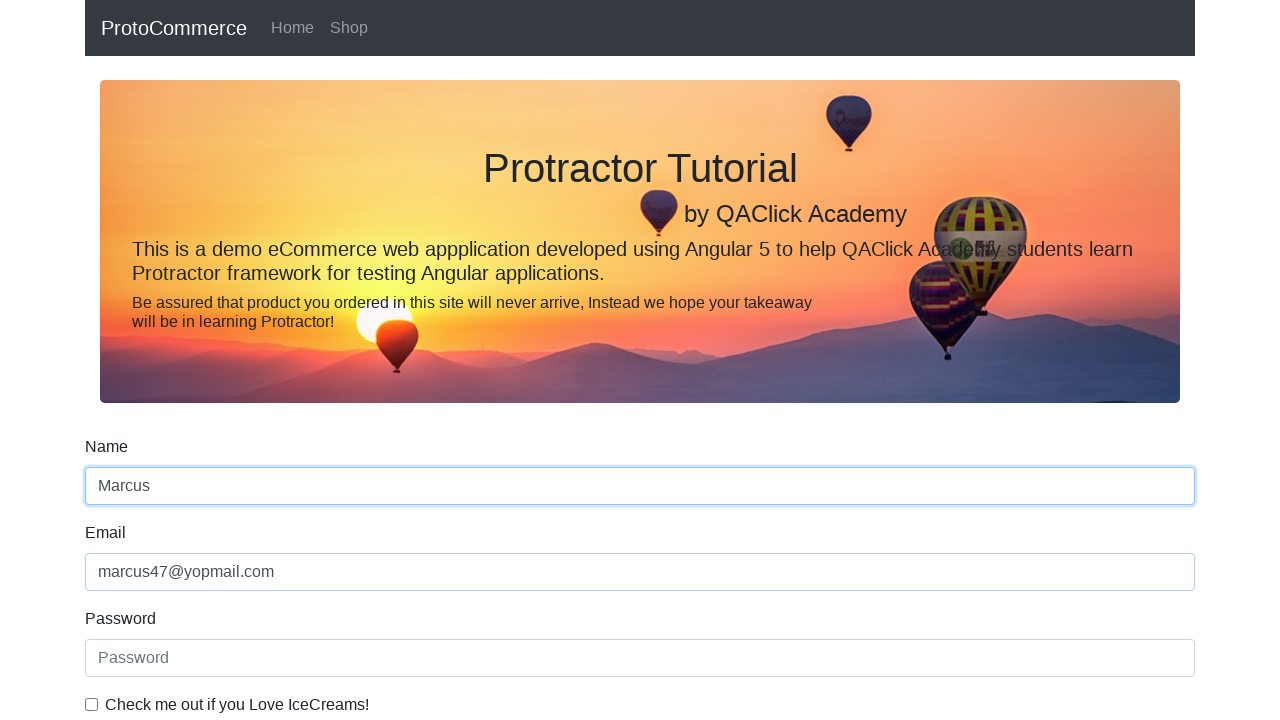

Filled password field with 'testpass123' on #exampleInputPassword1
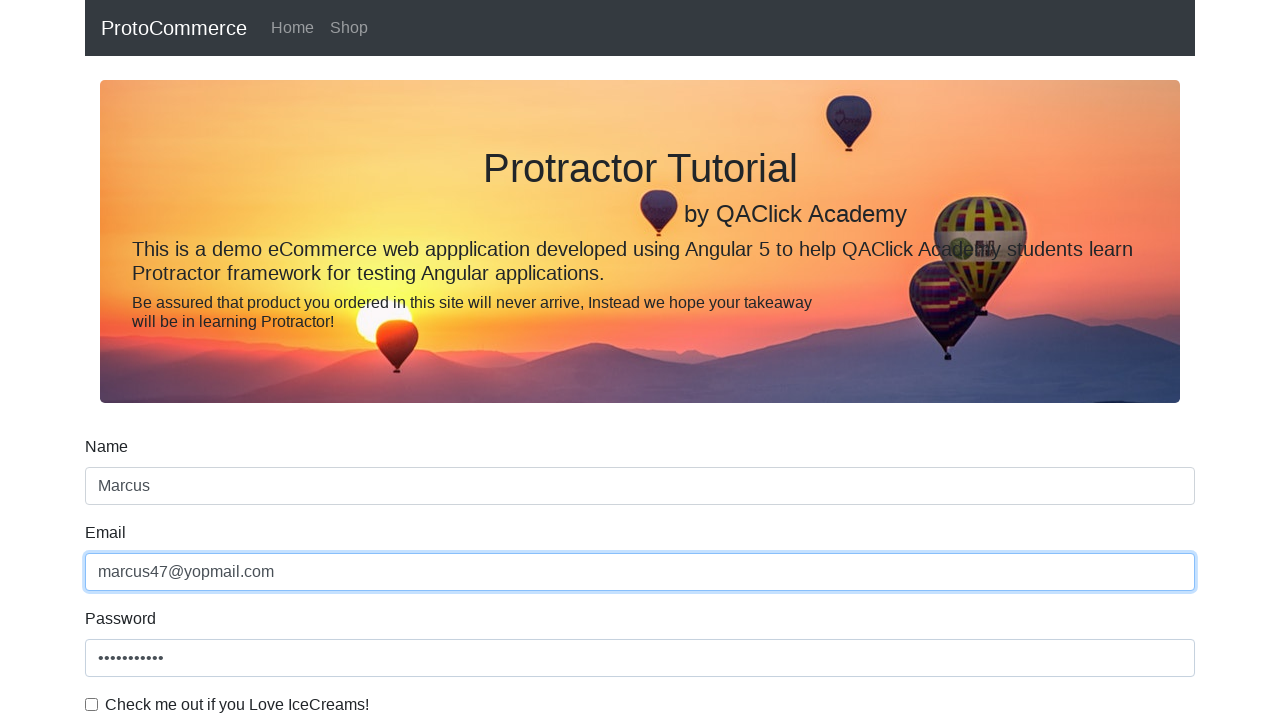

Checked the example checkbox at (92, 704) on #exampleCheck1
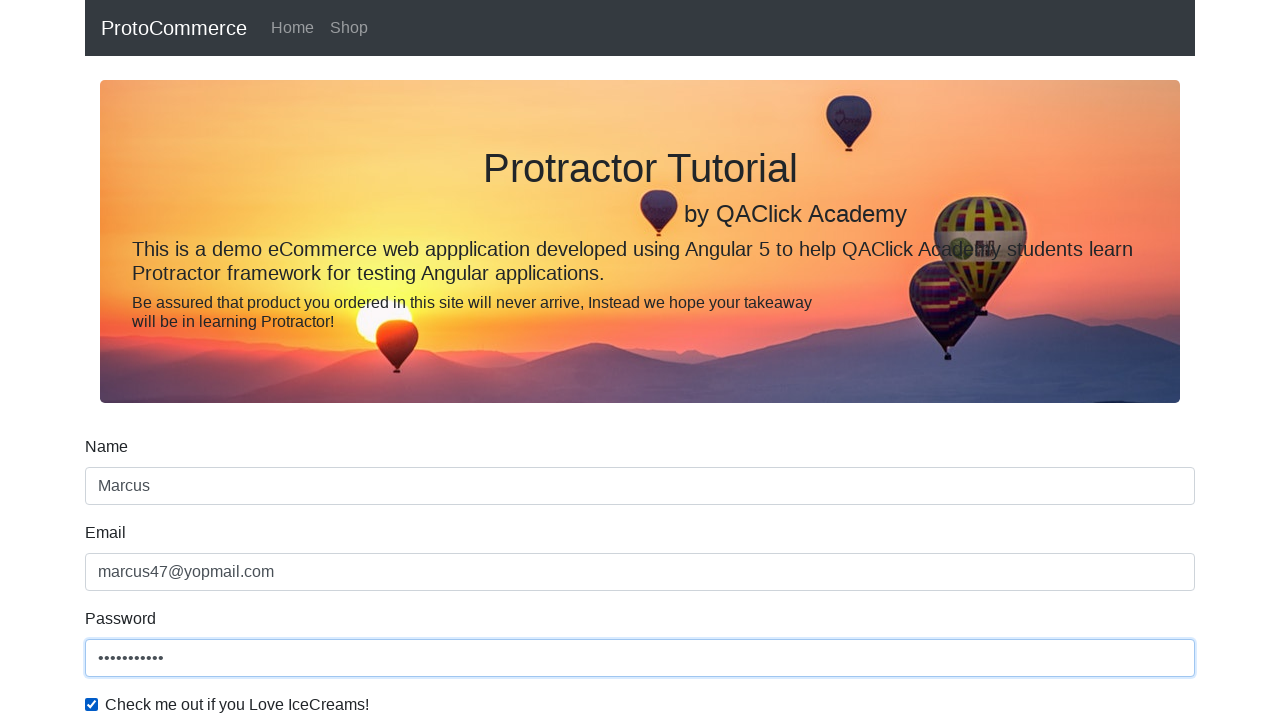

Selected the first inline radio button at (276, 360) on xpath=//label[@for='inlineRadio1']
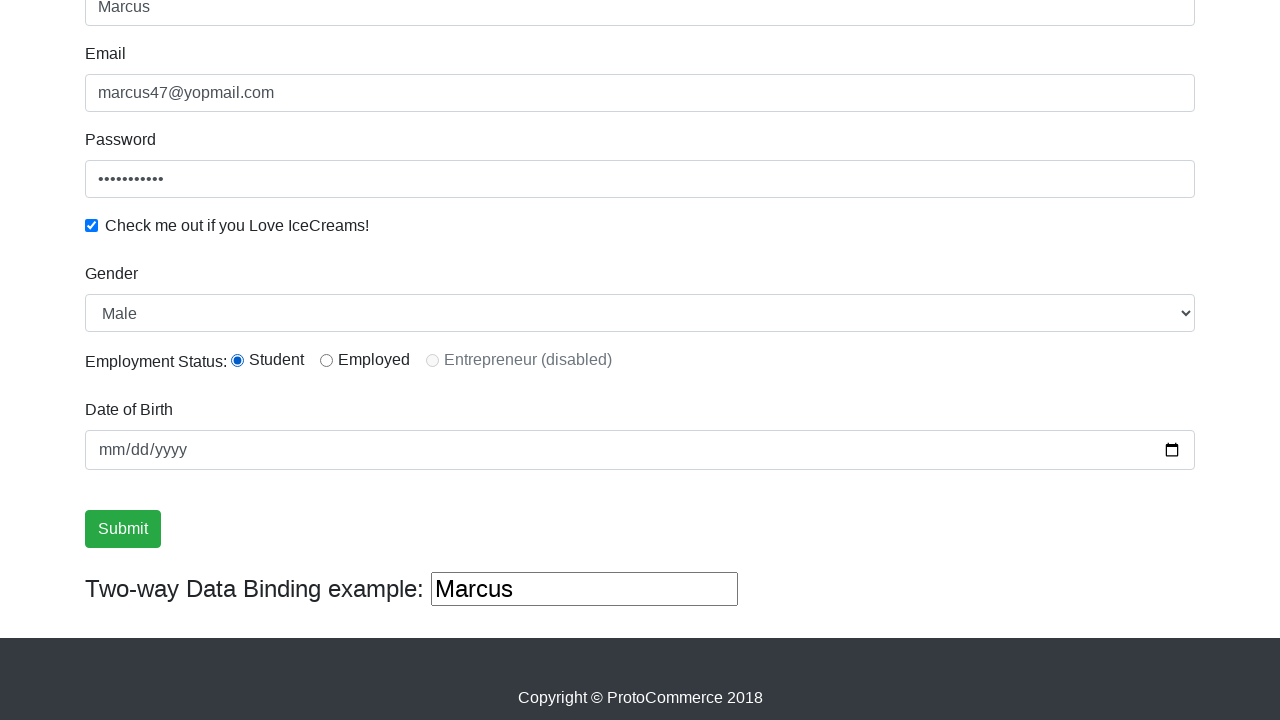

Selected 'Male' from gender dropdown on #exampleFormControlSelect1
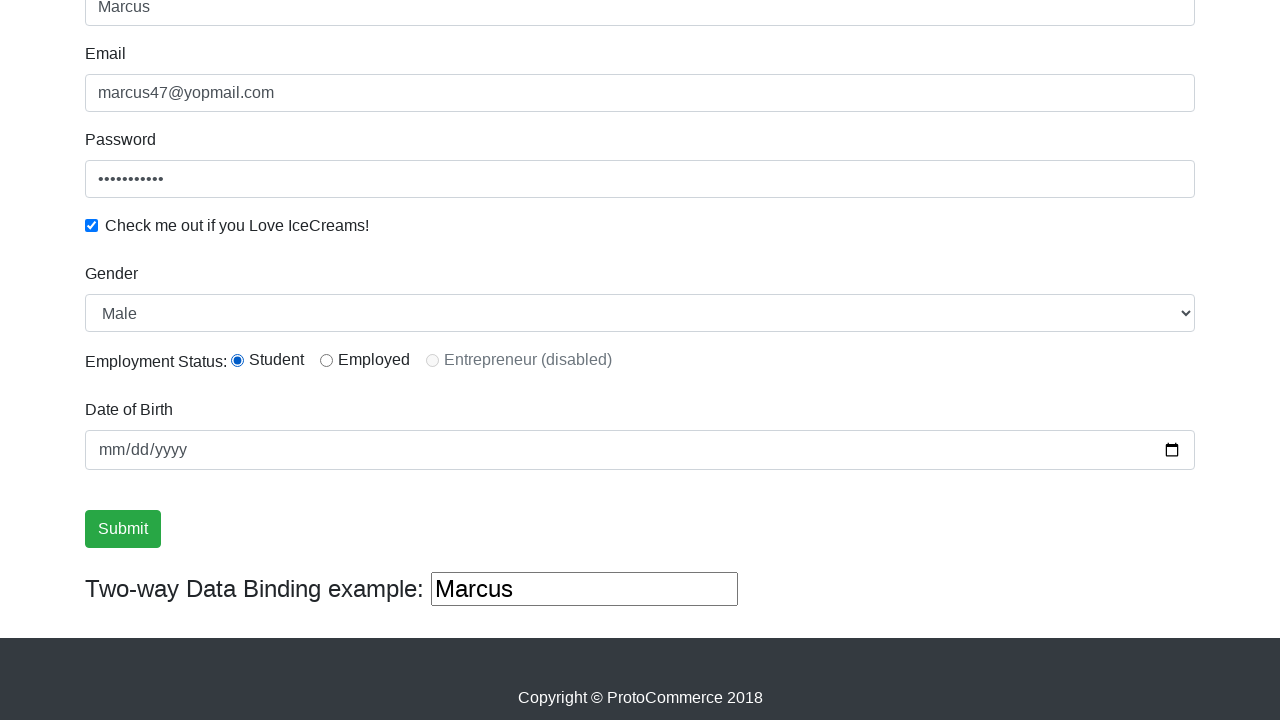

Waited for form to be visually complete
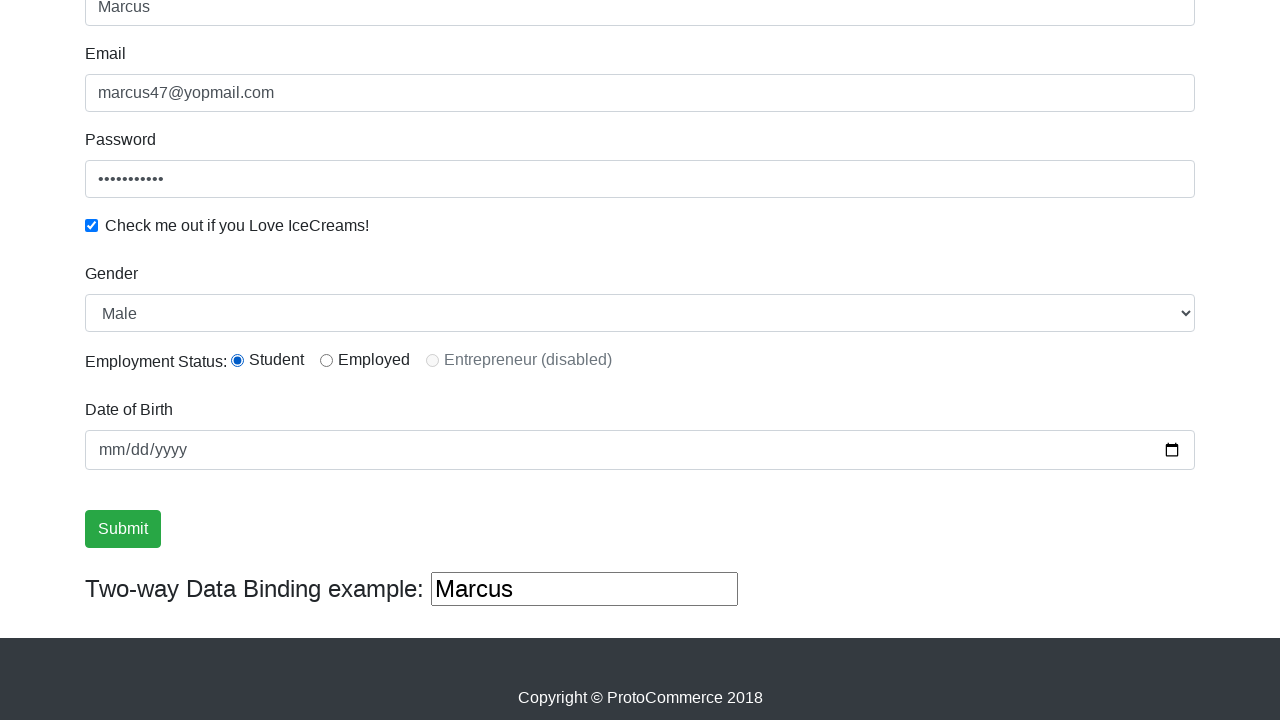

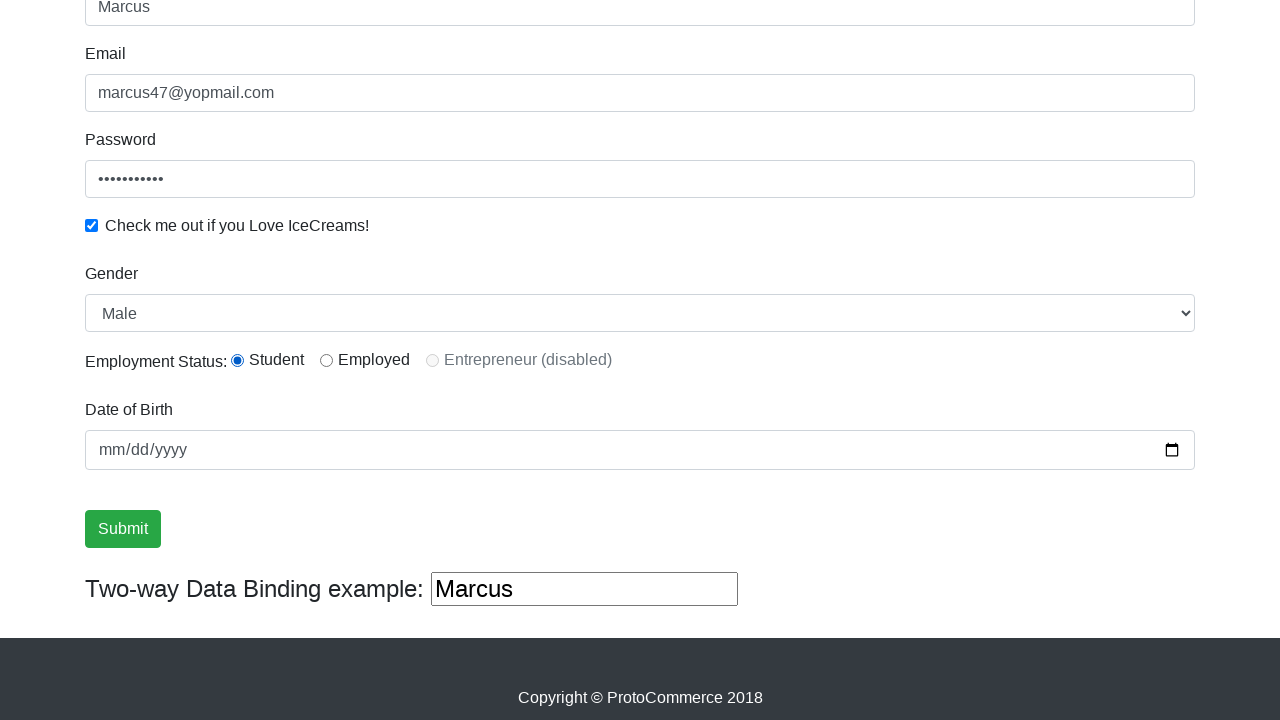